Tests keyboard actions on a text comparison tool by entering text in the first textarea, copying it using keyboard shortcuts, and pasting it in the second textarea

Starting URL: https://text-compare.com/

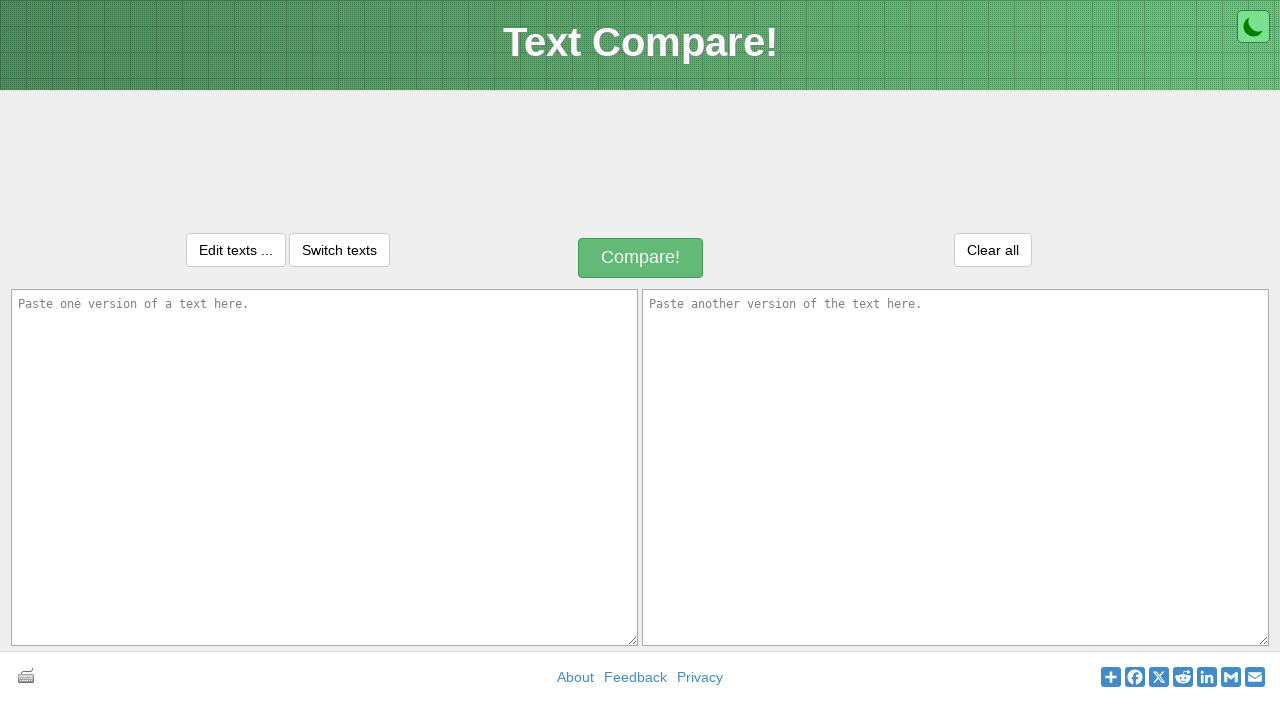

Entered 'Pranav' in the first textarea on textarea#inputText1
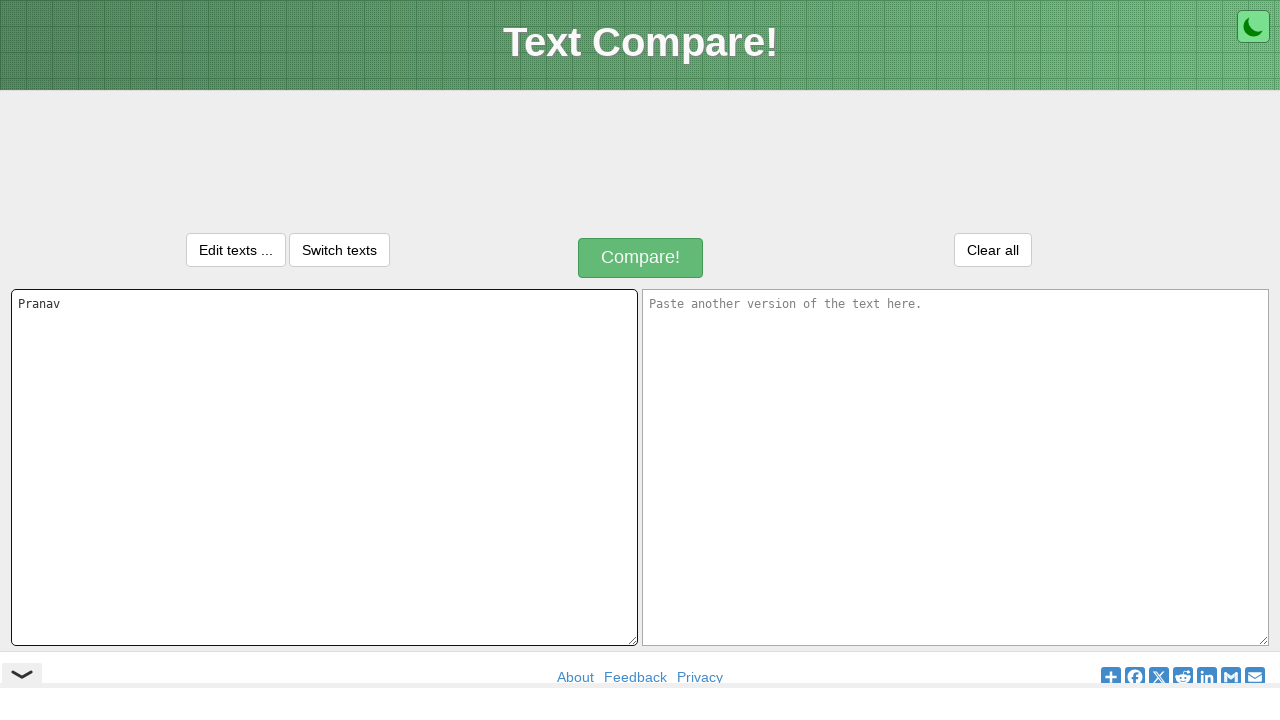

Selected all text in first textarea using Ctrl+A
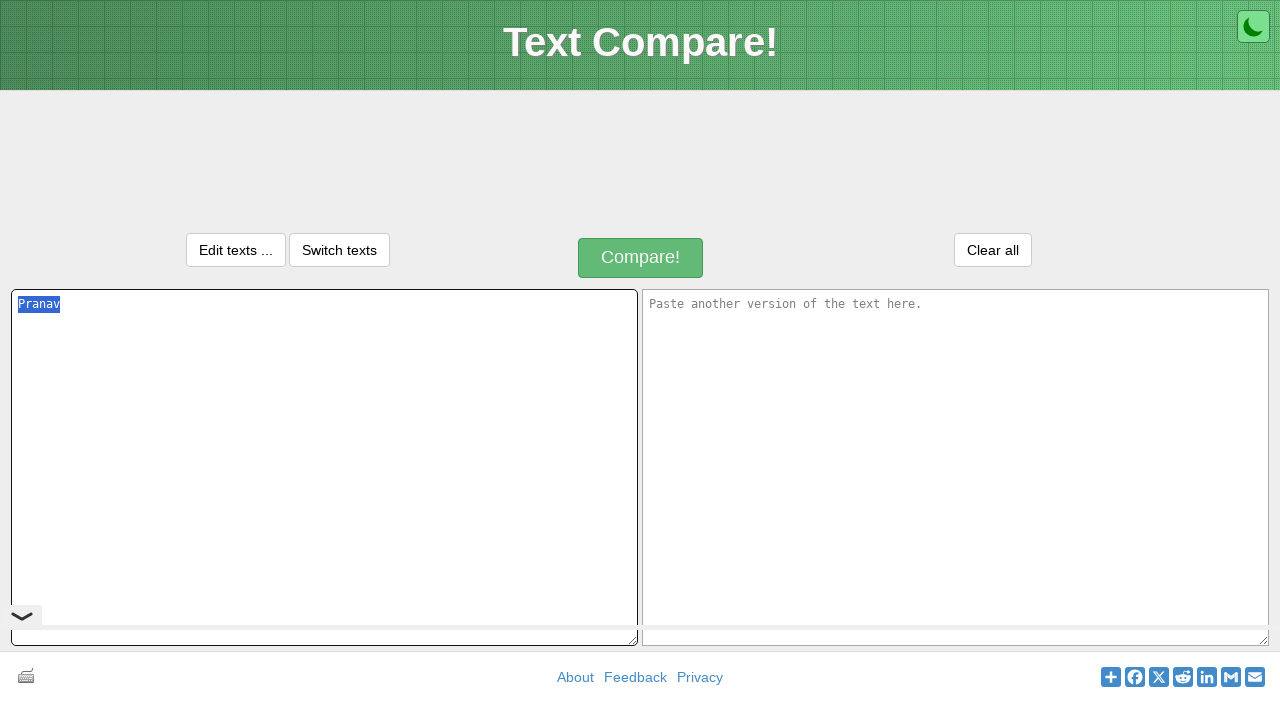

Copied selected text using Ctrl+C
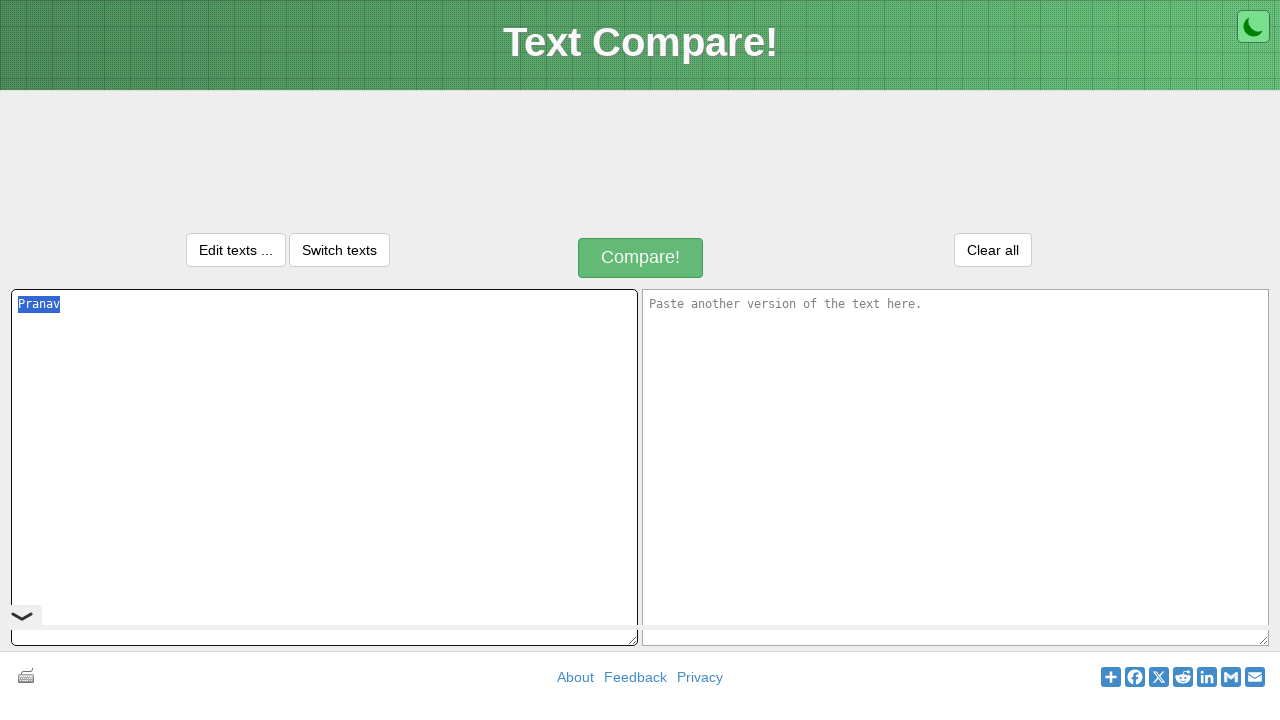

Moved to second textarea using Tab key
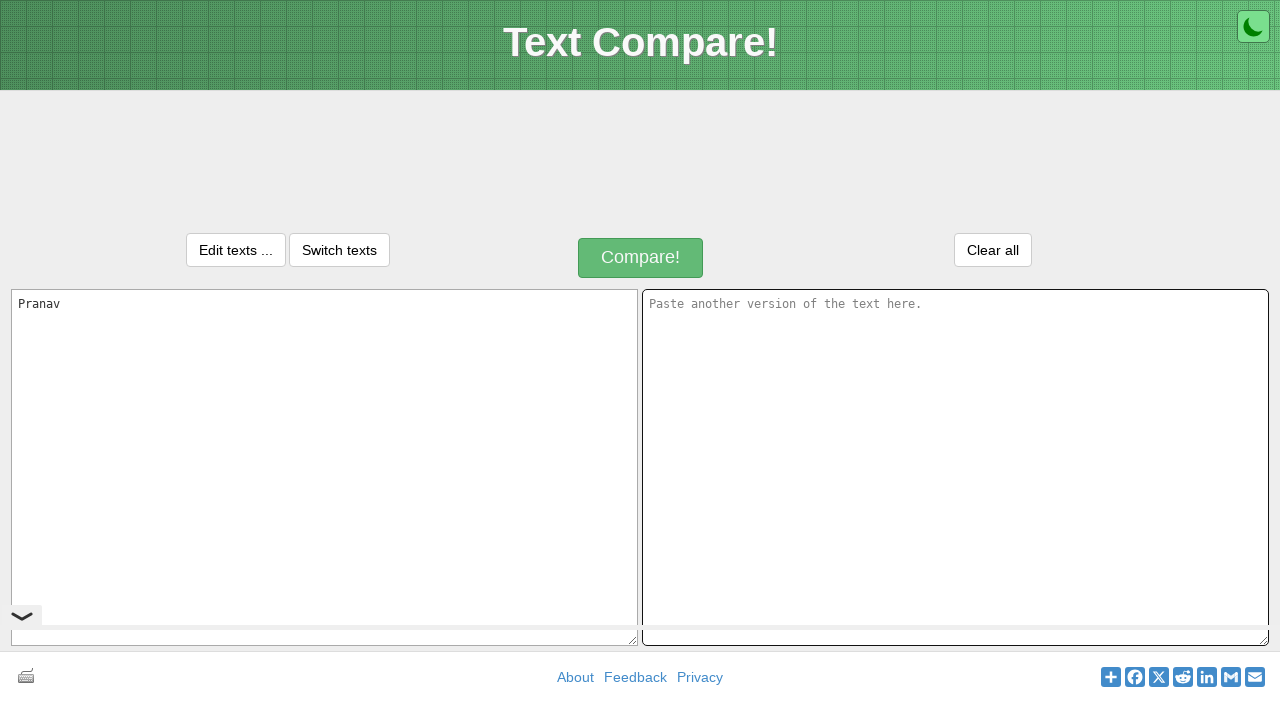

Pasted text into second textarea using Ctrl+V
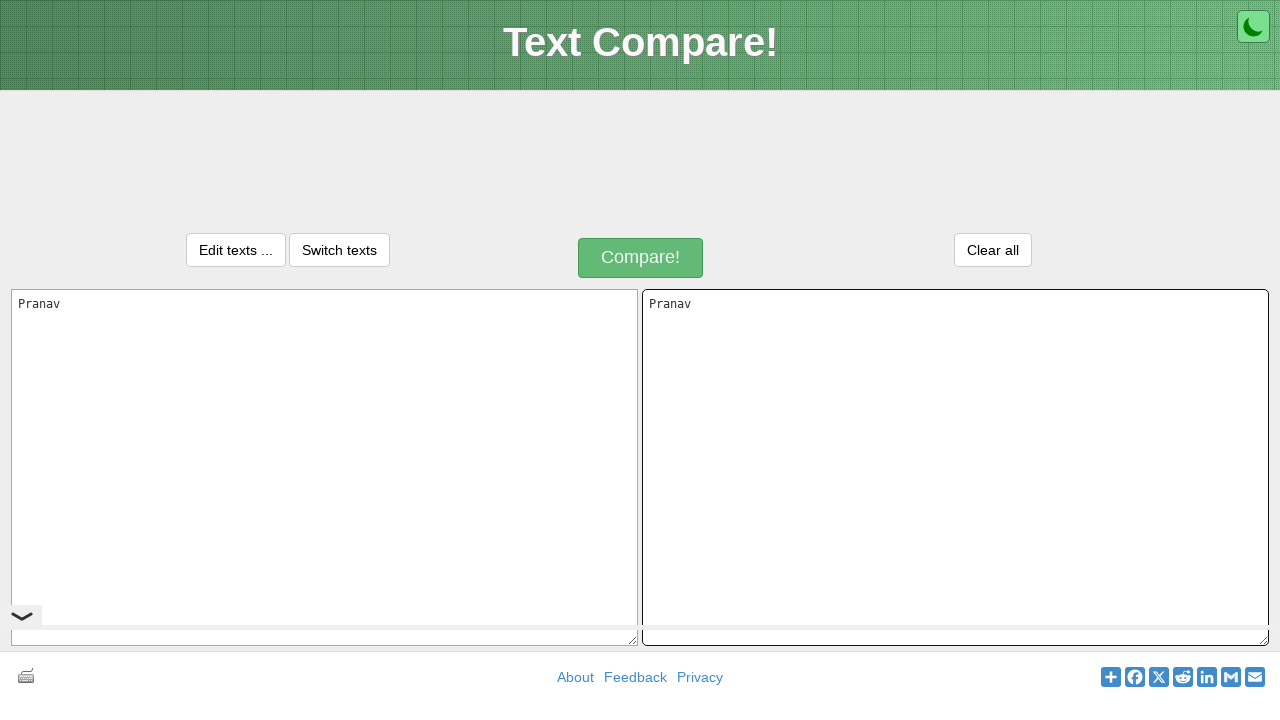

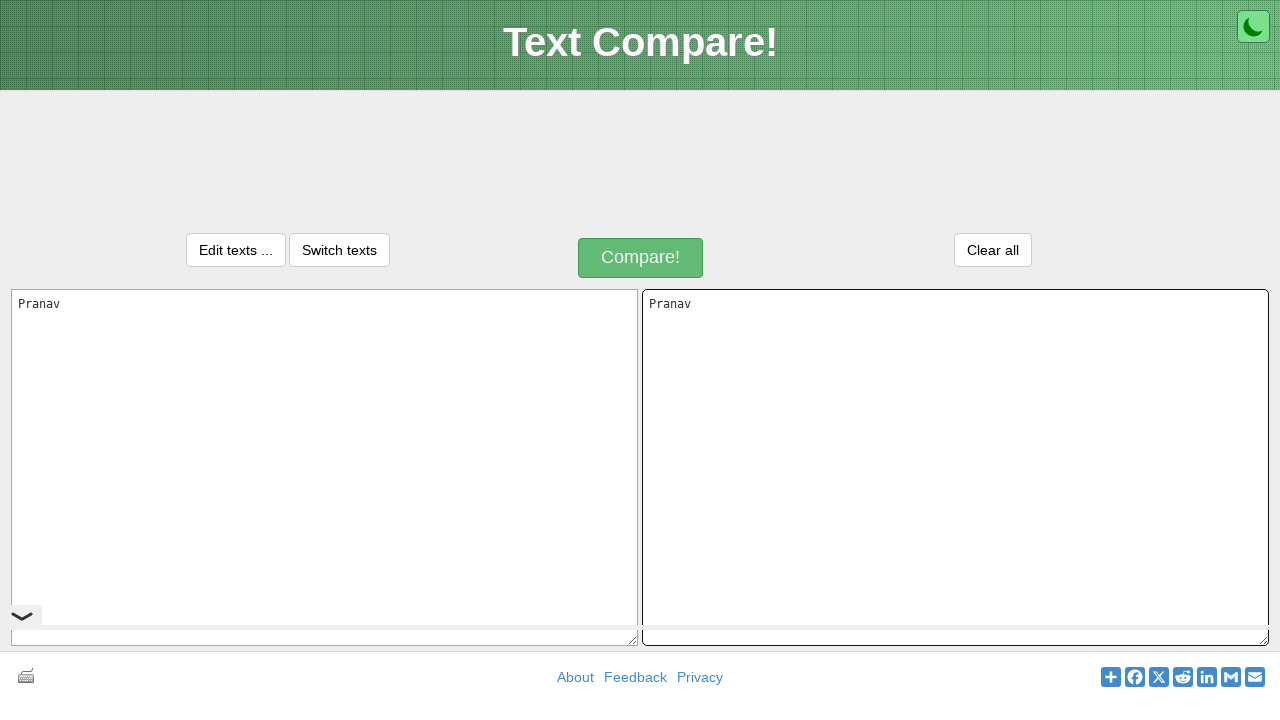